Navigates to the challenging DOM page and verifies that a canvas element is present on the page

Starting URL: https://the-internet.herokuapp.com/challenging_dom

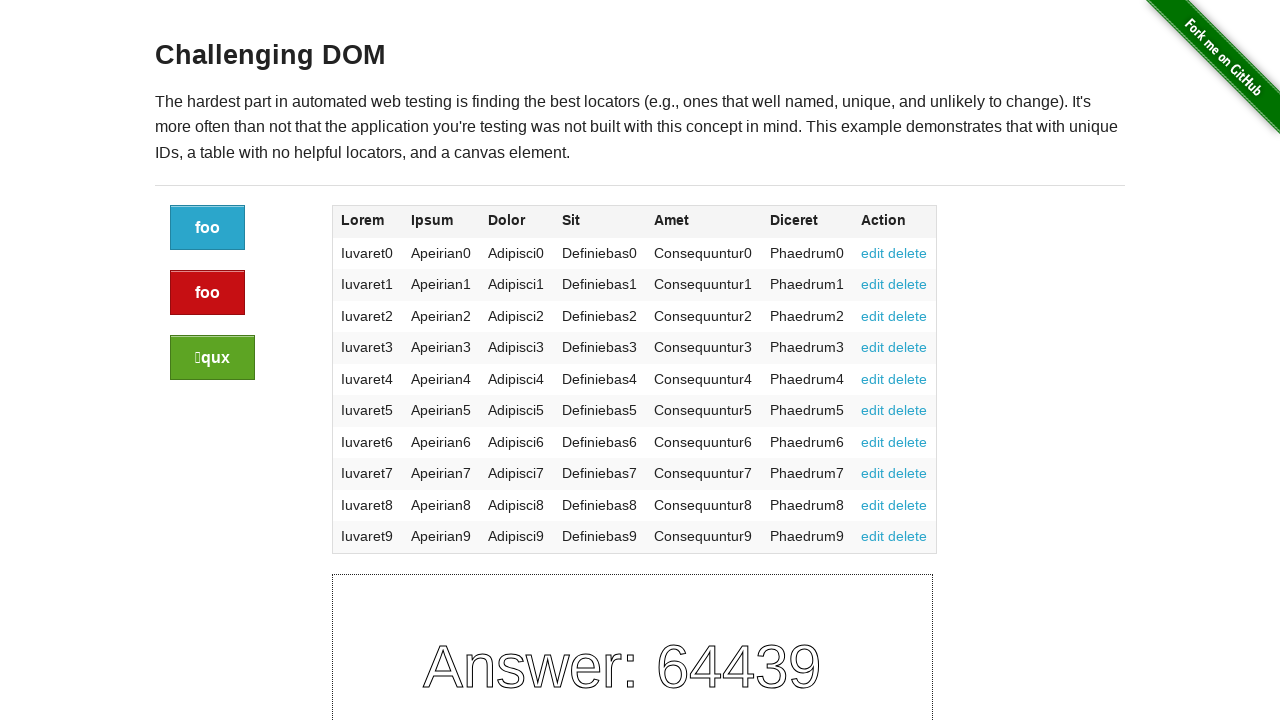

Navigated to the challenging DOM page
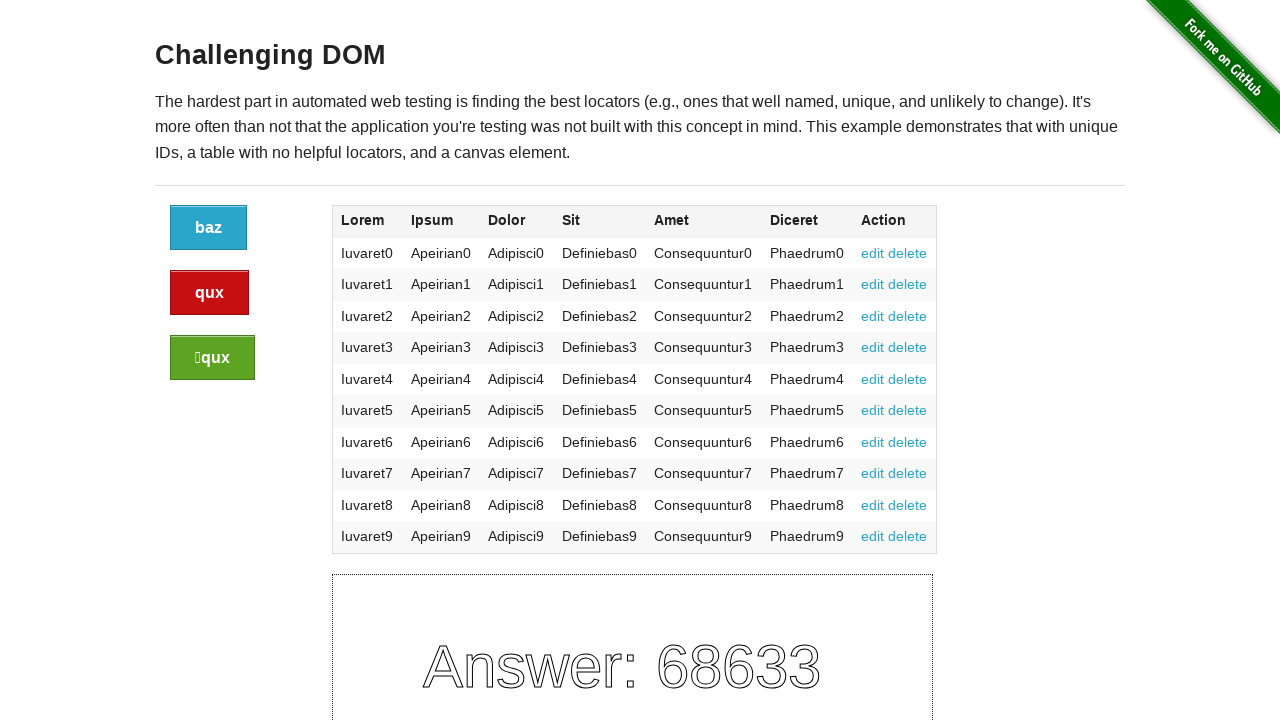

Canvas element loaded on the page
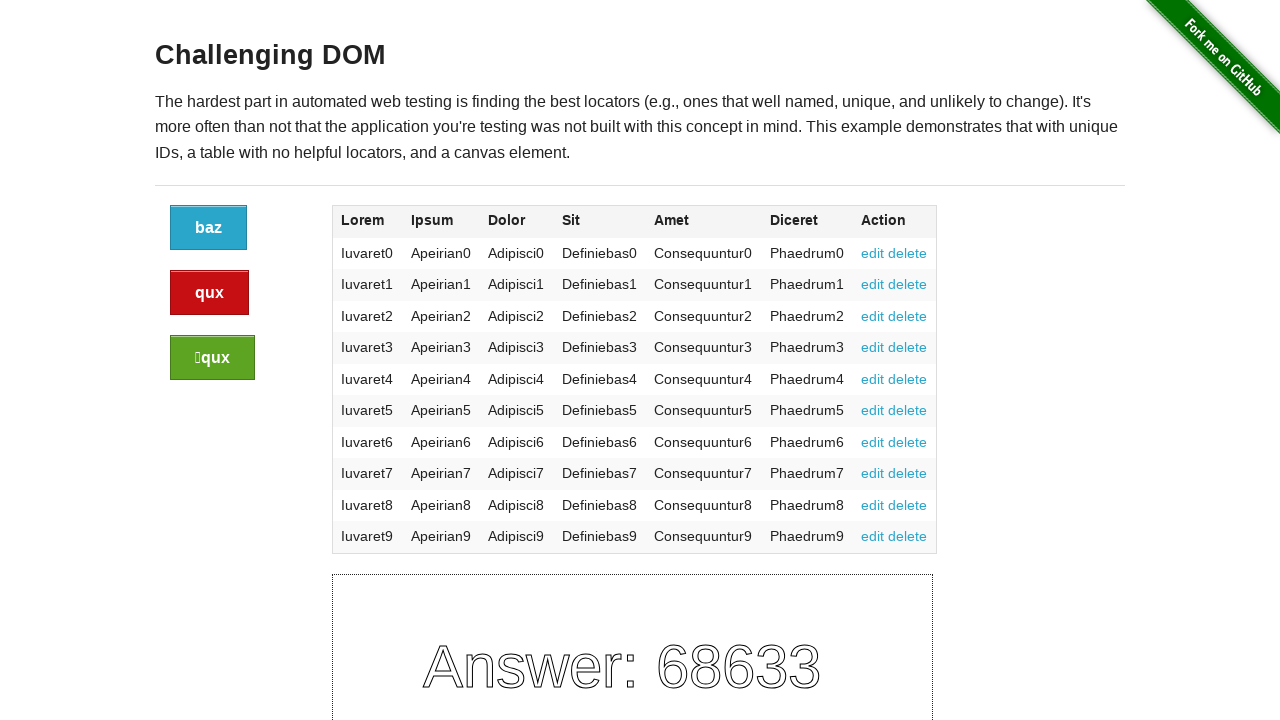

Verified canvas element is visible
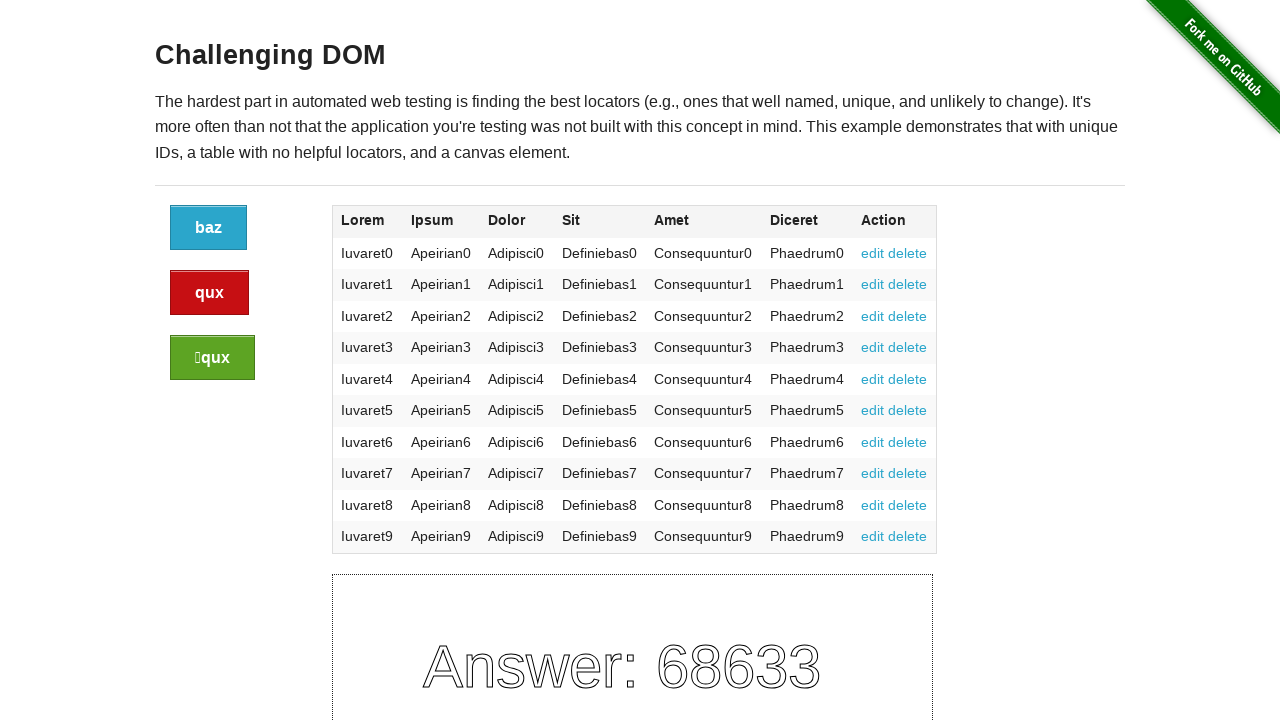

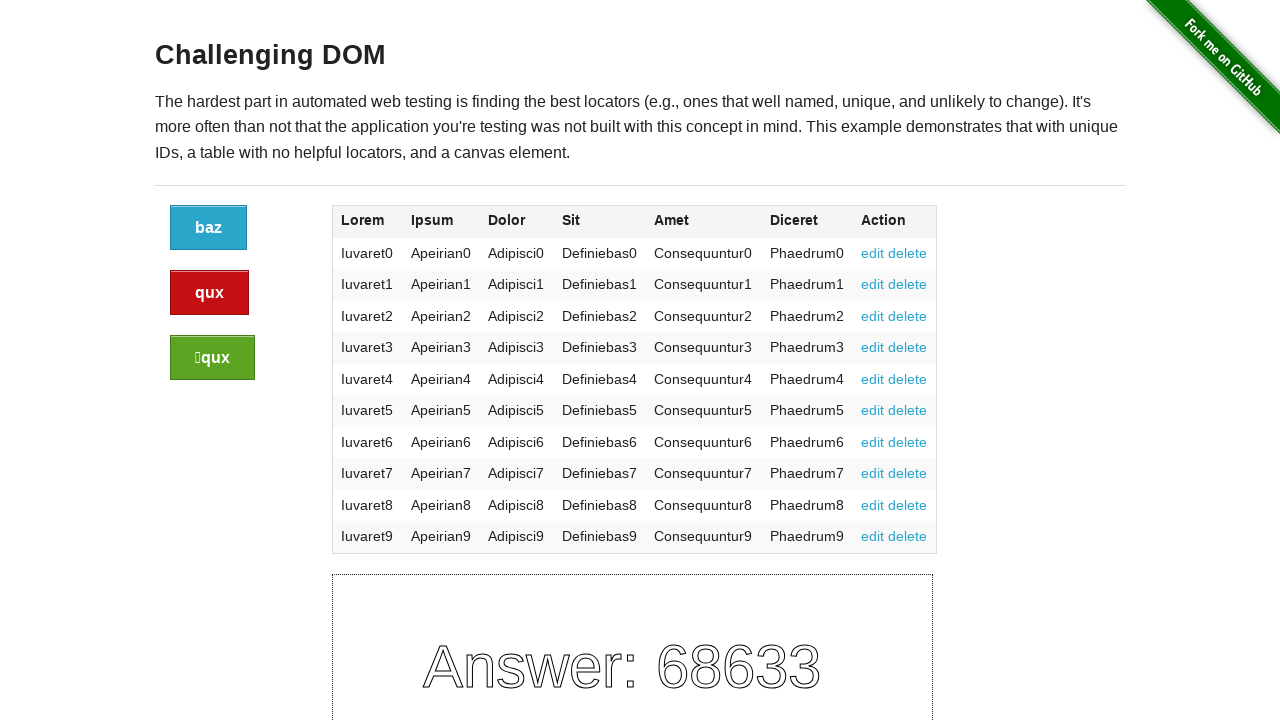